Tests context menu functionality by right-clicking on an element, handling an alert, and navigating to a linked page in a new window

Starting URL: https://the-internet.herokuapp.com/context_menu

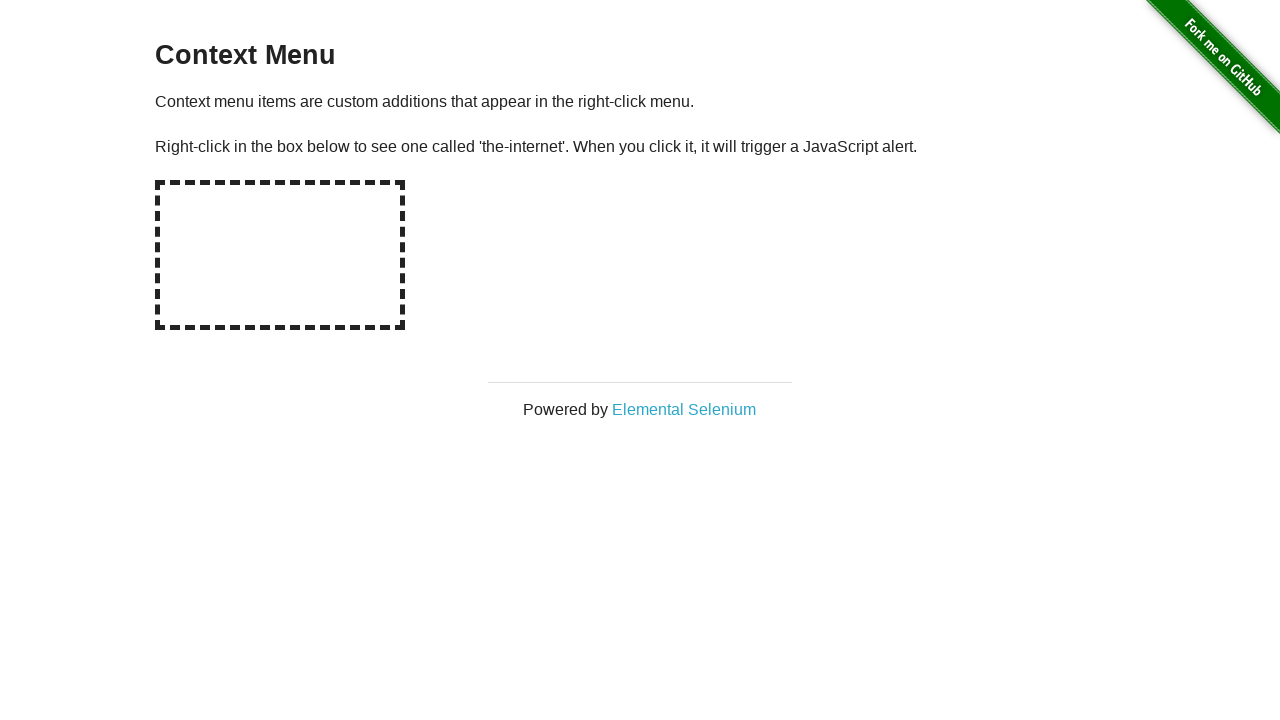

Right-clicked on the hot-spot element to open context menu at (280, 255) on #hot-spot
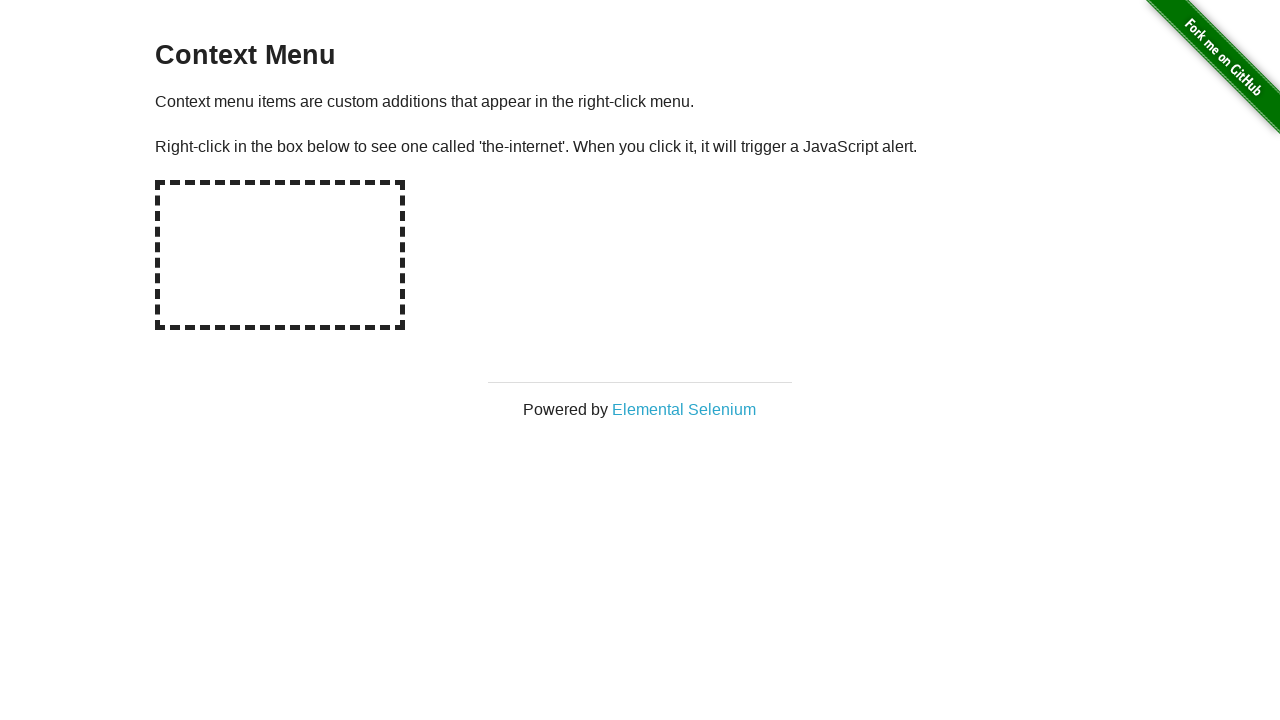

Set up dialog handler to accept alerts
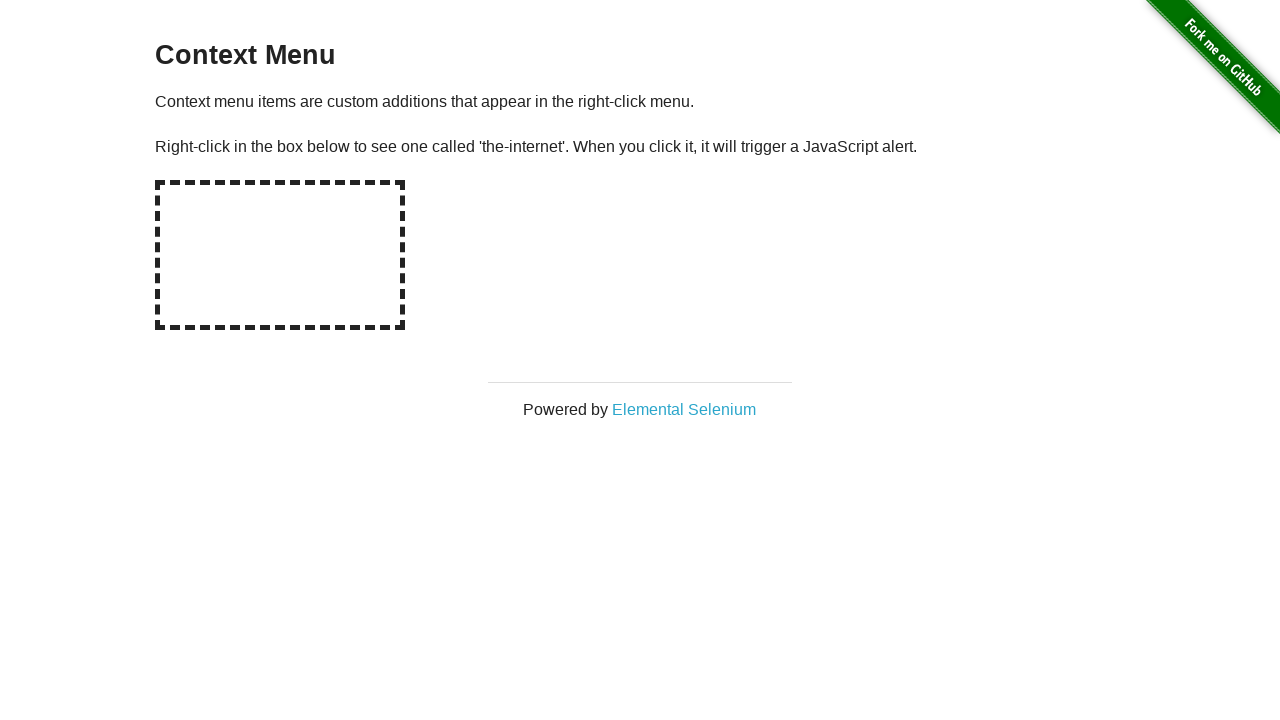

Clicked on Elemental Selenium context menu option at (684, 409) on text=Elemental Selenium
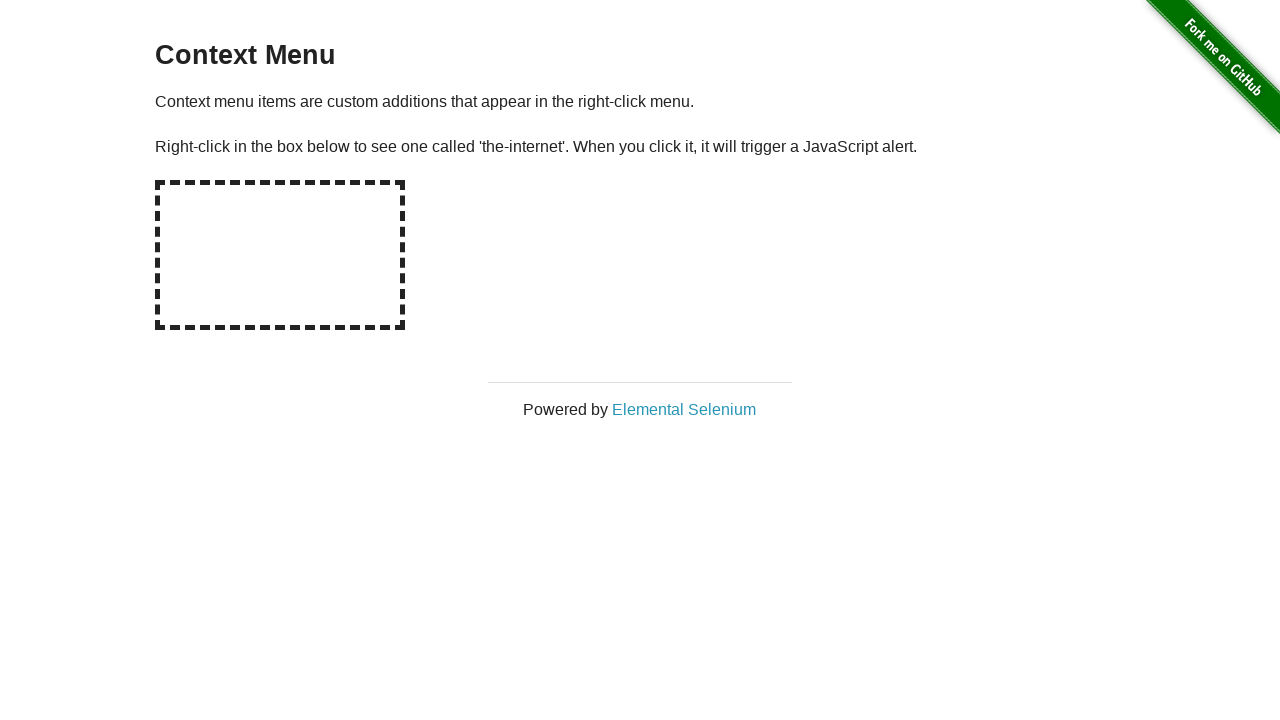

Clicked Elemental Selenium link and new page opened at (684, 409) on text=Elemental Selenium
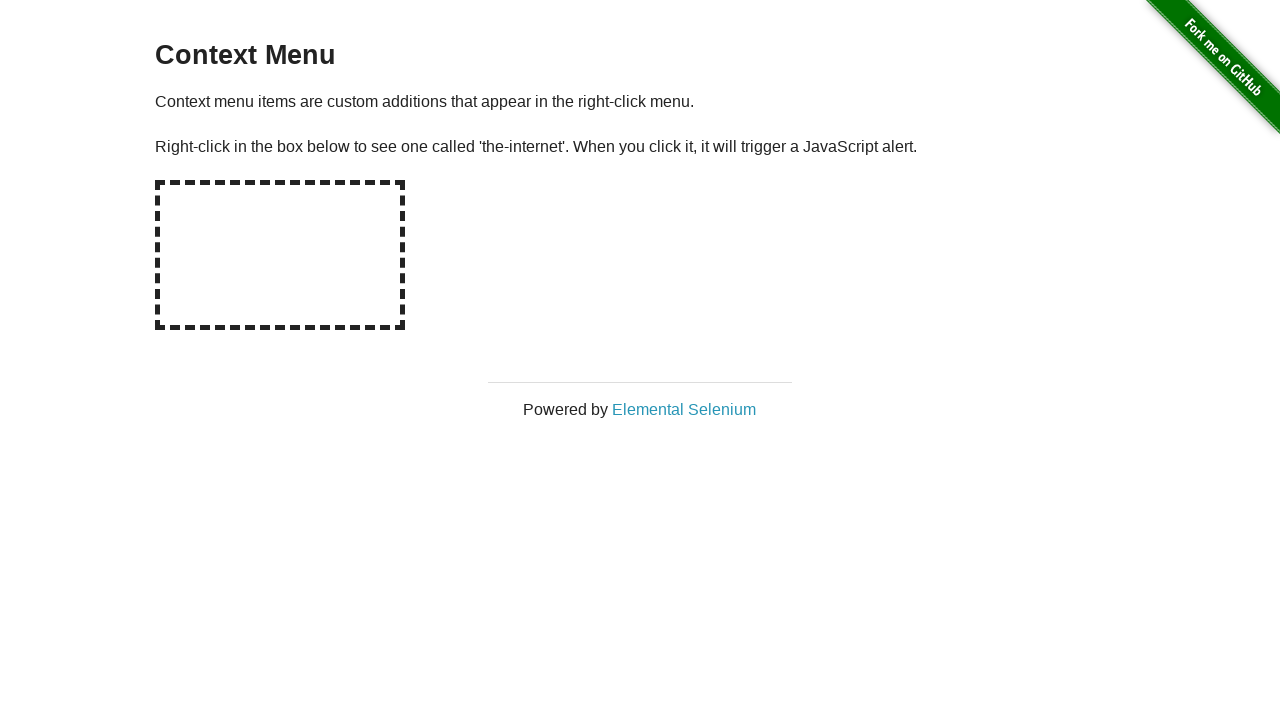

Switched context to new page
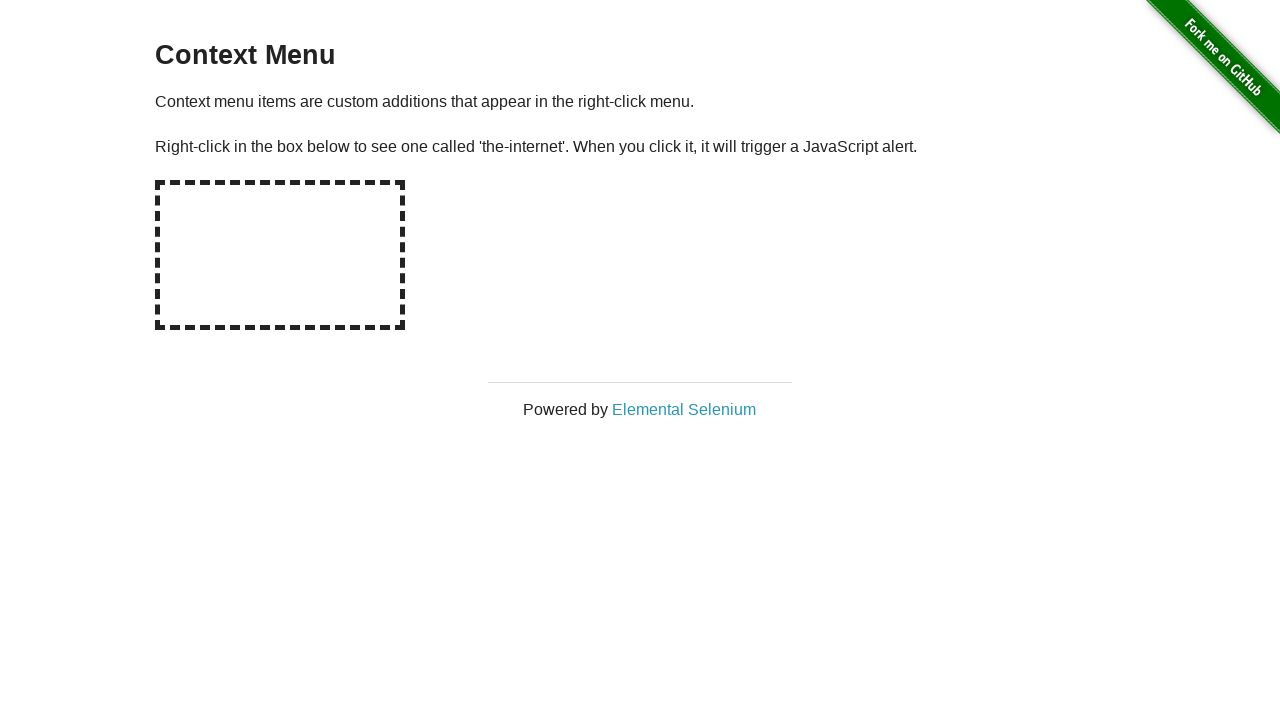

Waited for h1 element to load on new page
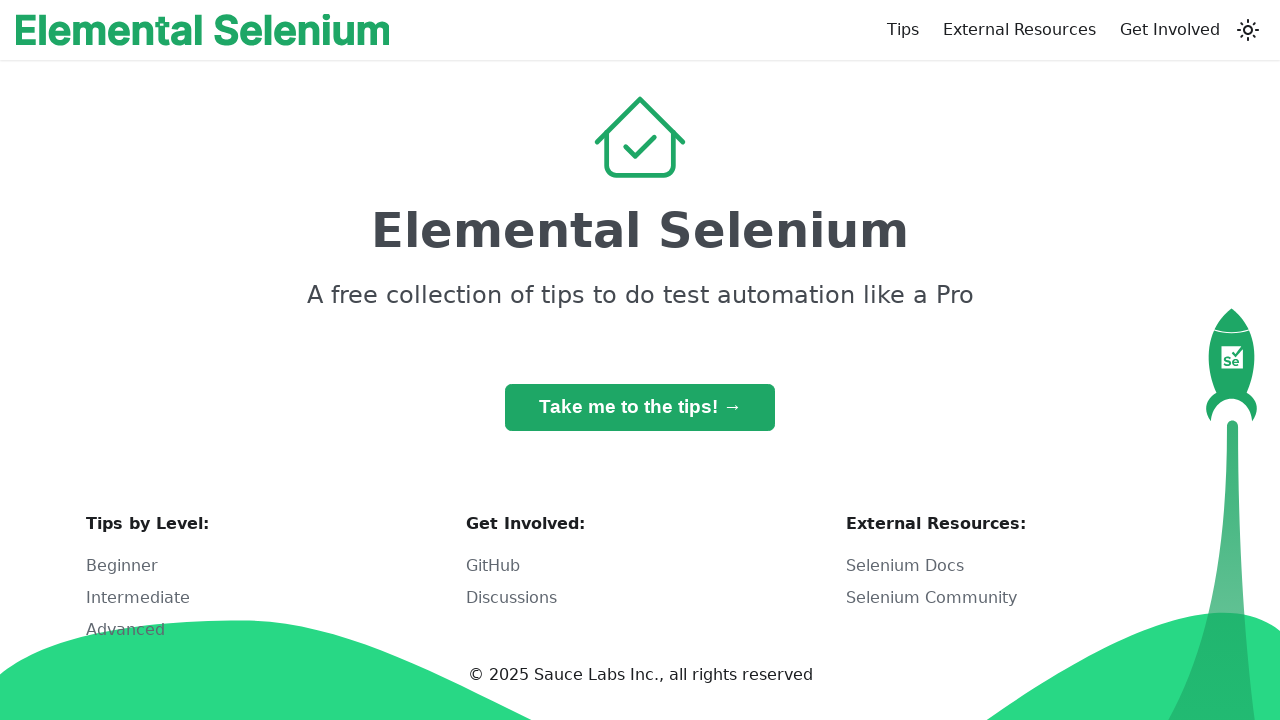

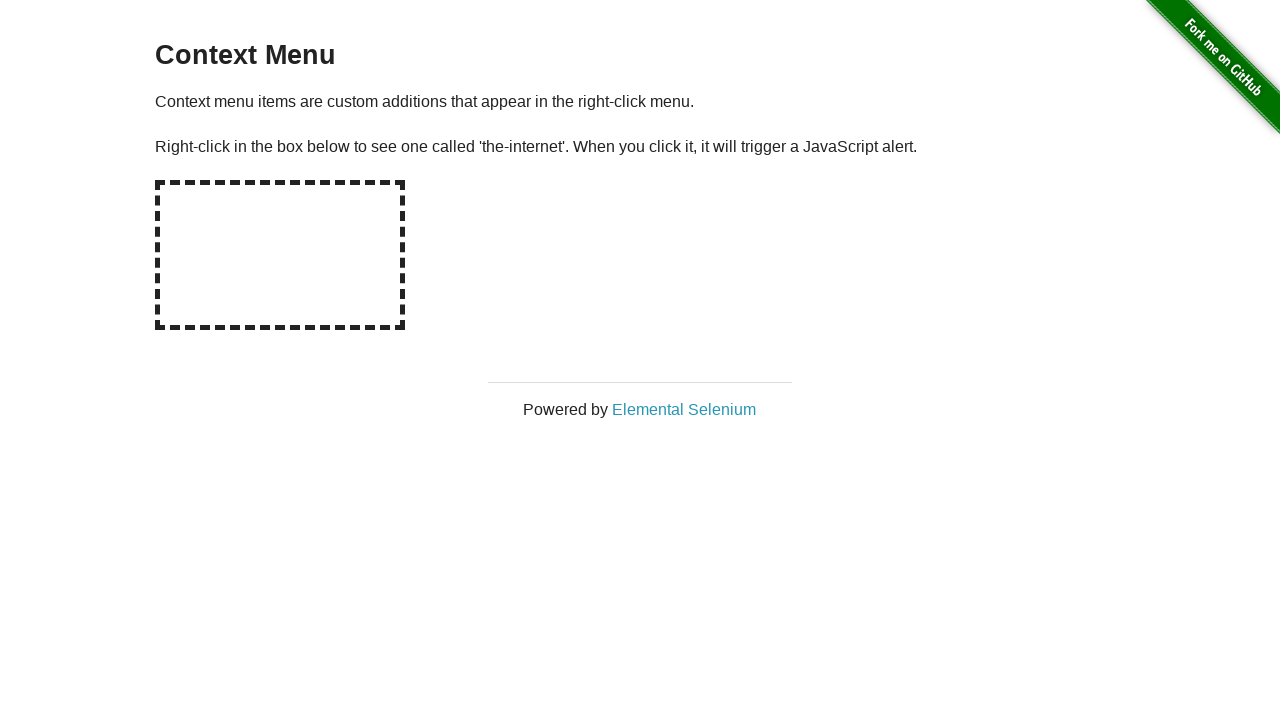